Tests product search functionality by typing a search term, verifying 4 products are displayed, and adding the third product to cart

Starting URL: https://rahulshettyacademy.com/seleniumPractise/#/

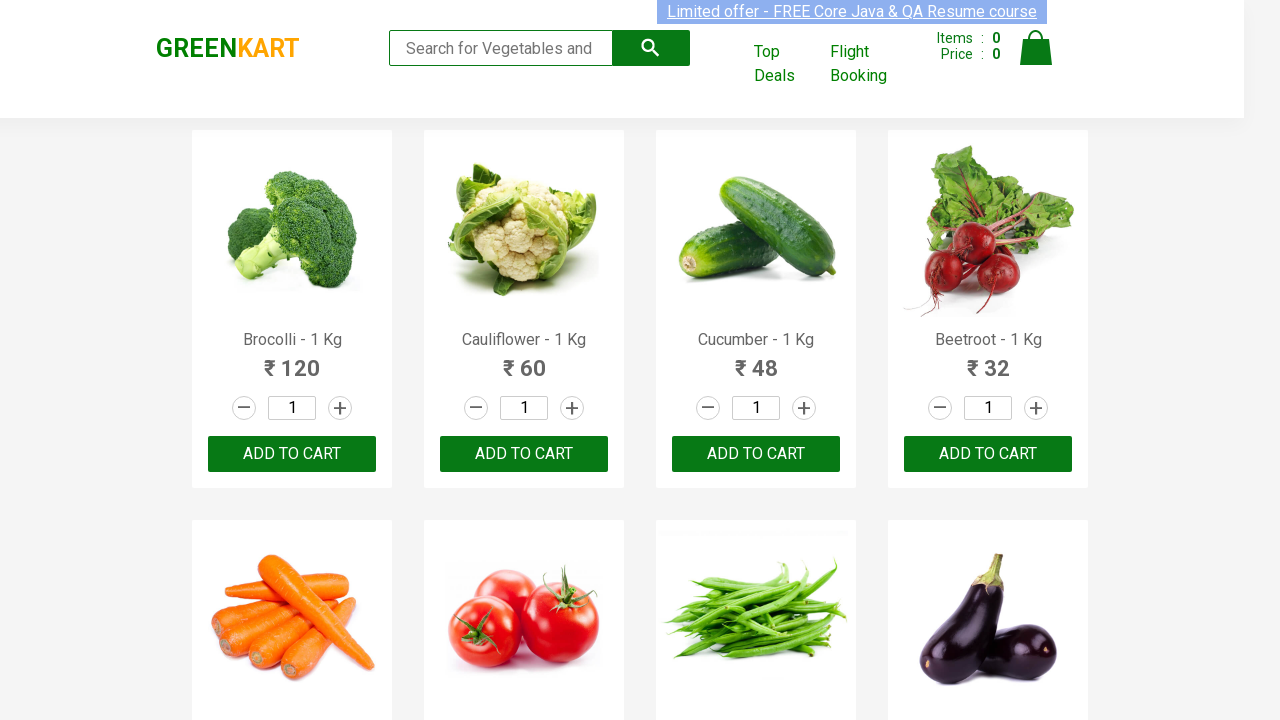

Typed 'ca' in search box on .search-keyword
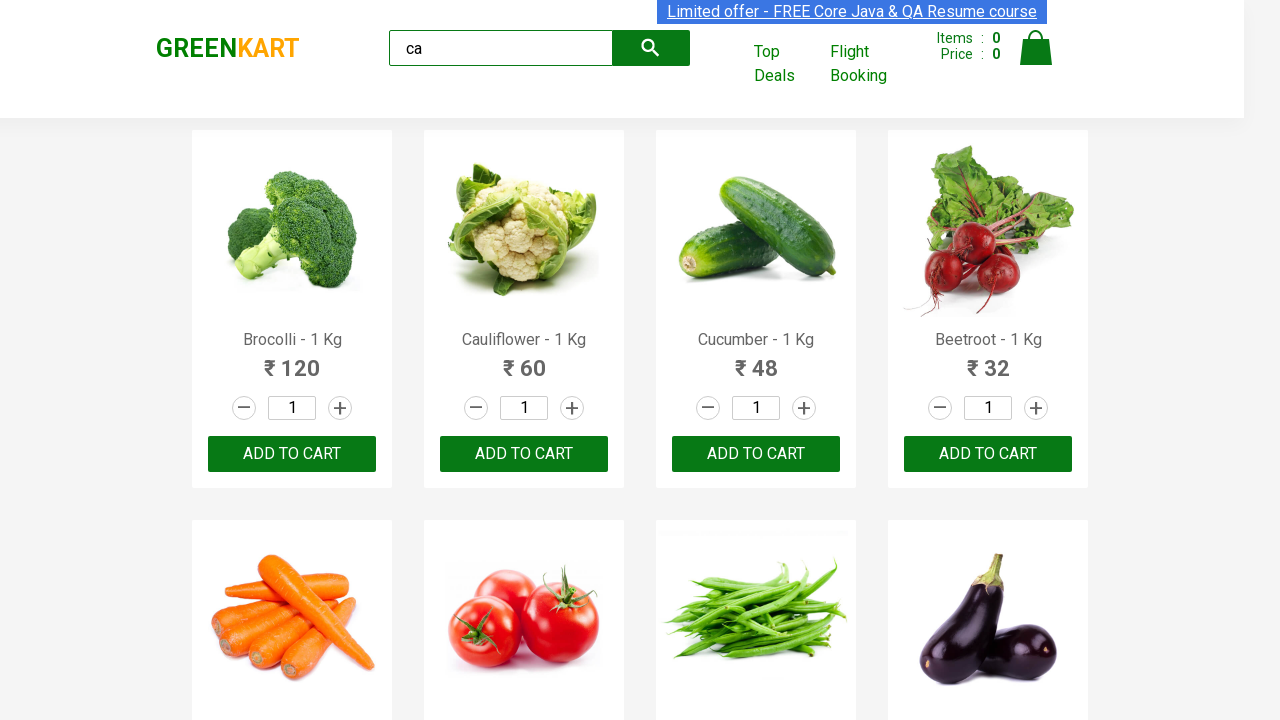

Waited 2 seconds for search results to load
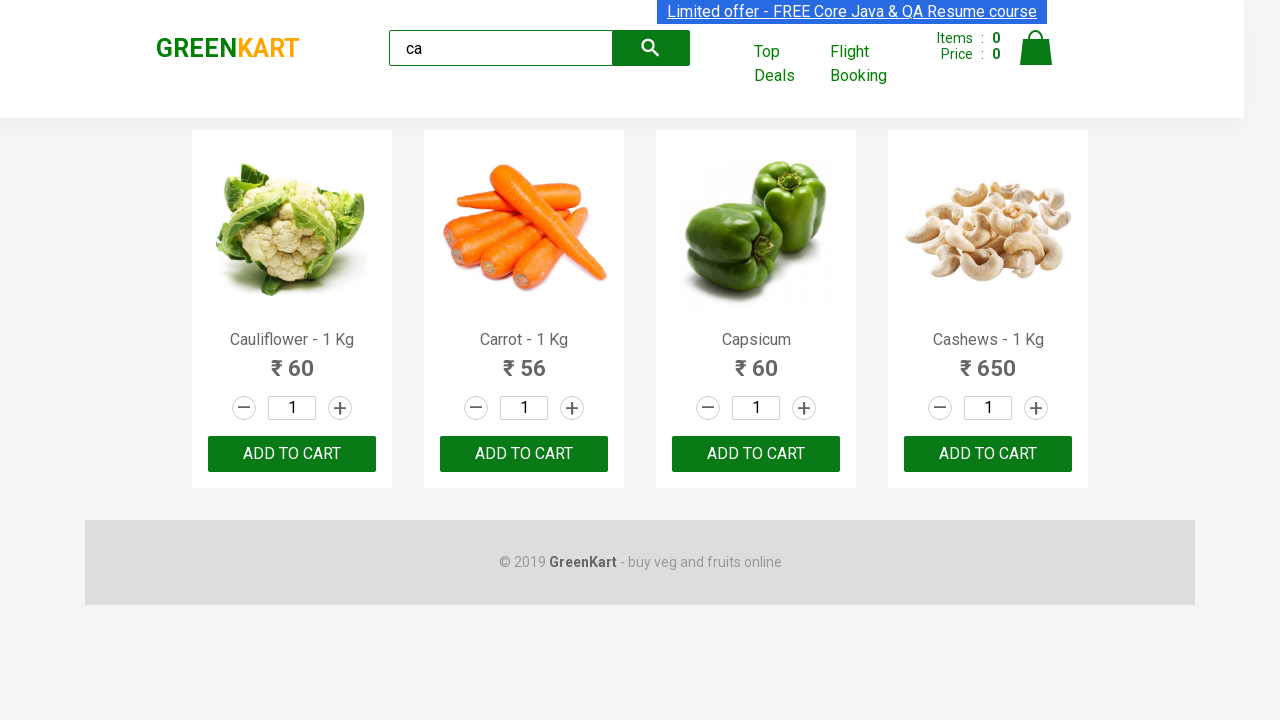

Verified product elements are loaded
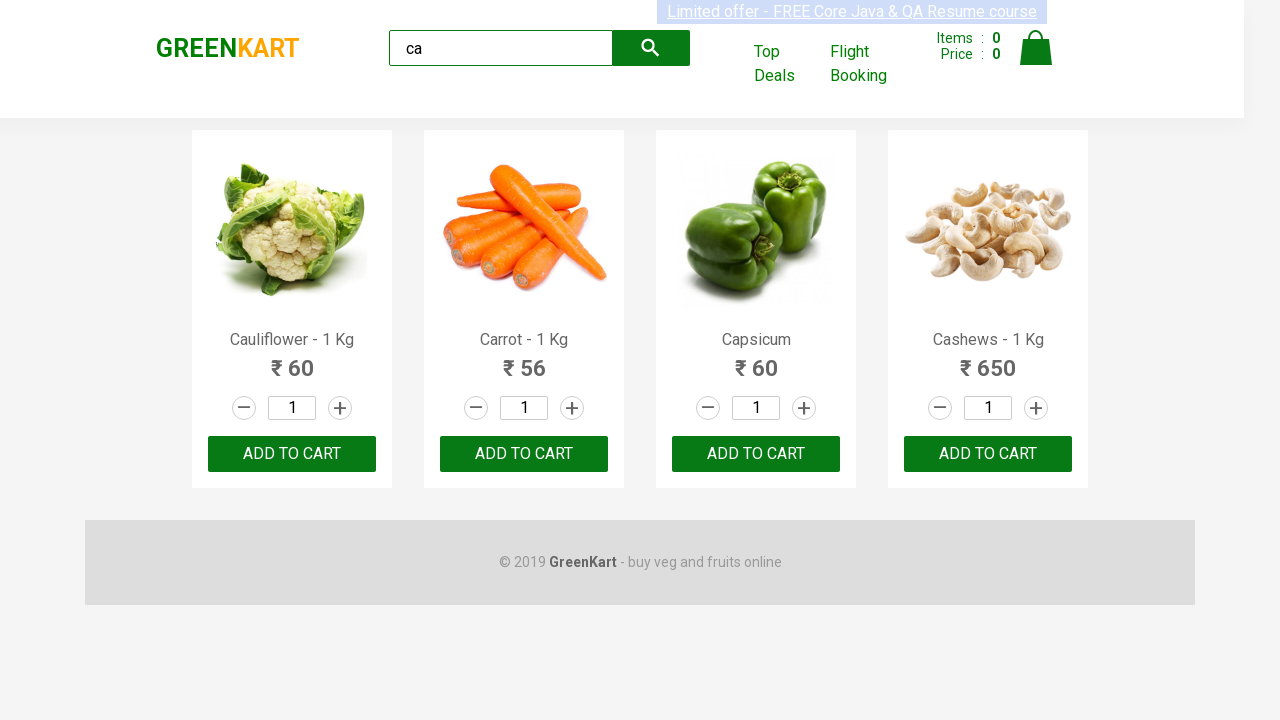

Located all product elements
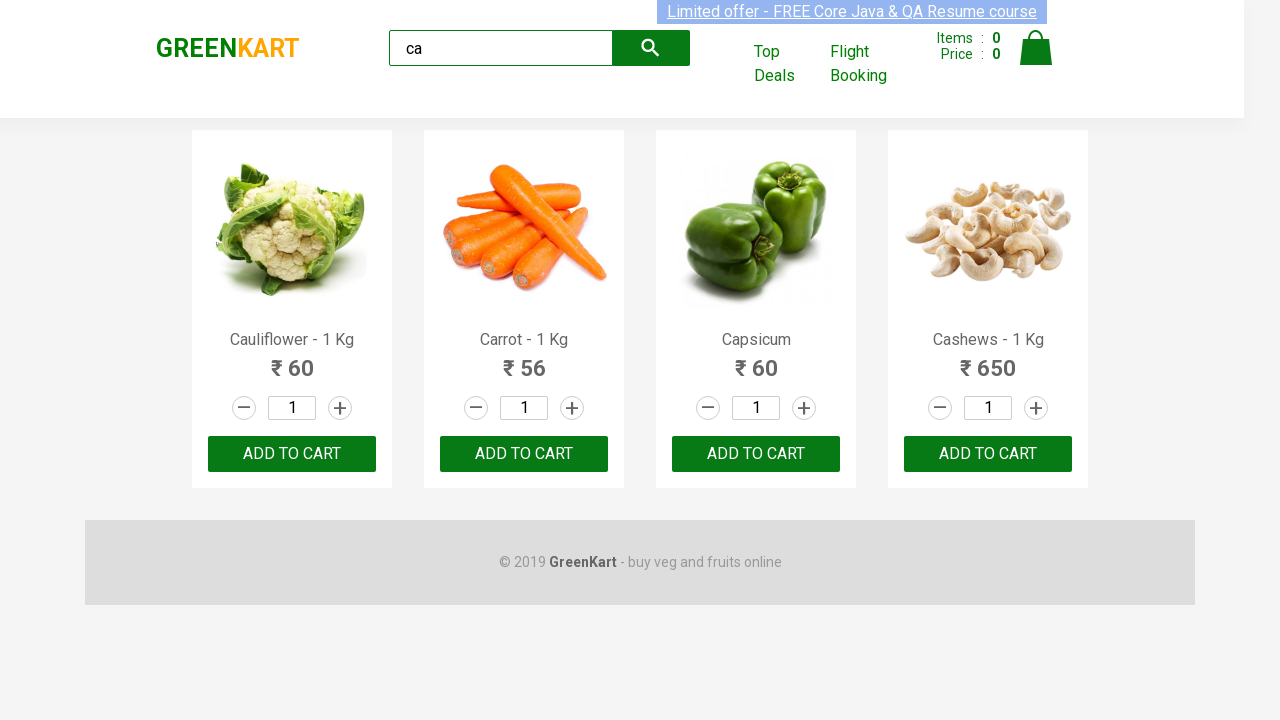

Verified exactly 4 products are displayed
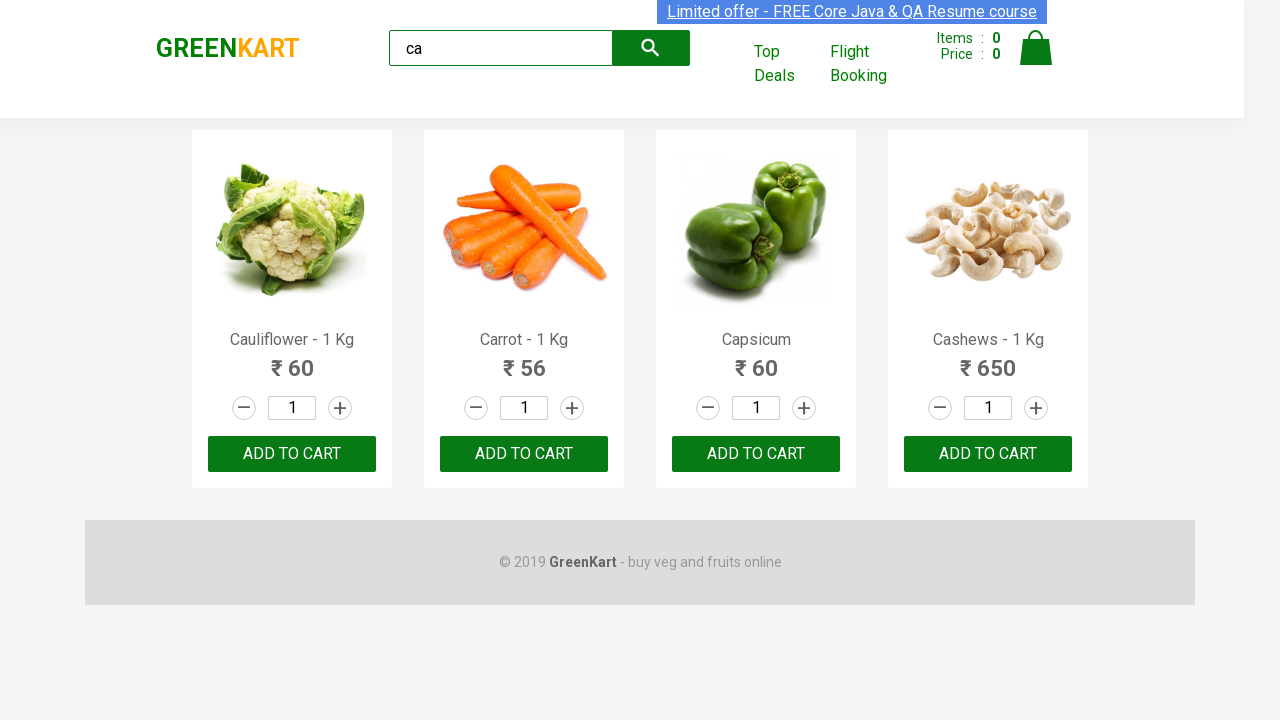

Clicked ADD TO CART button on the third product at (756, 454) on .products .product >> nth=2 >> text=ADD TO CART
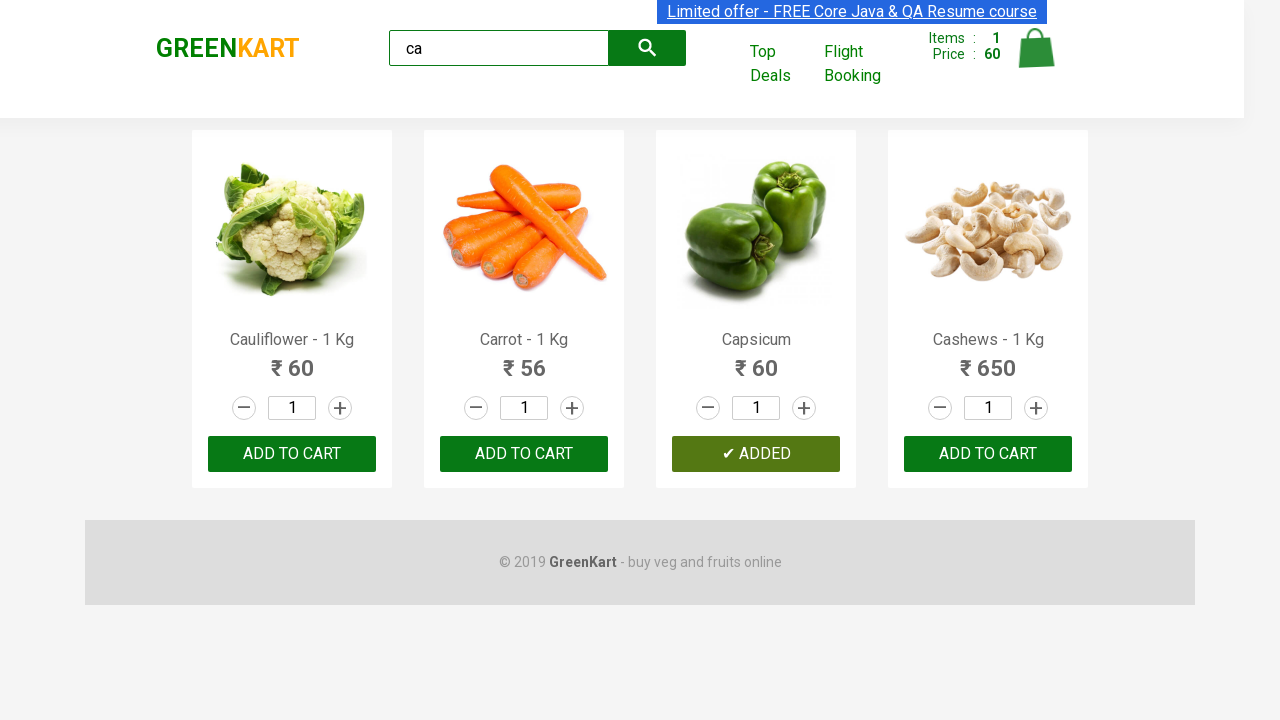

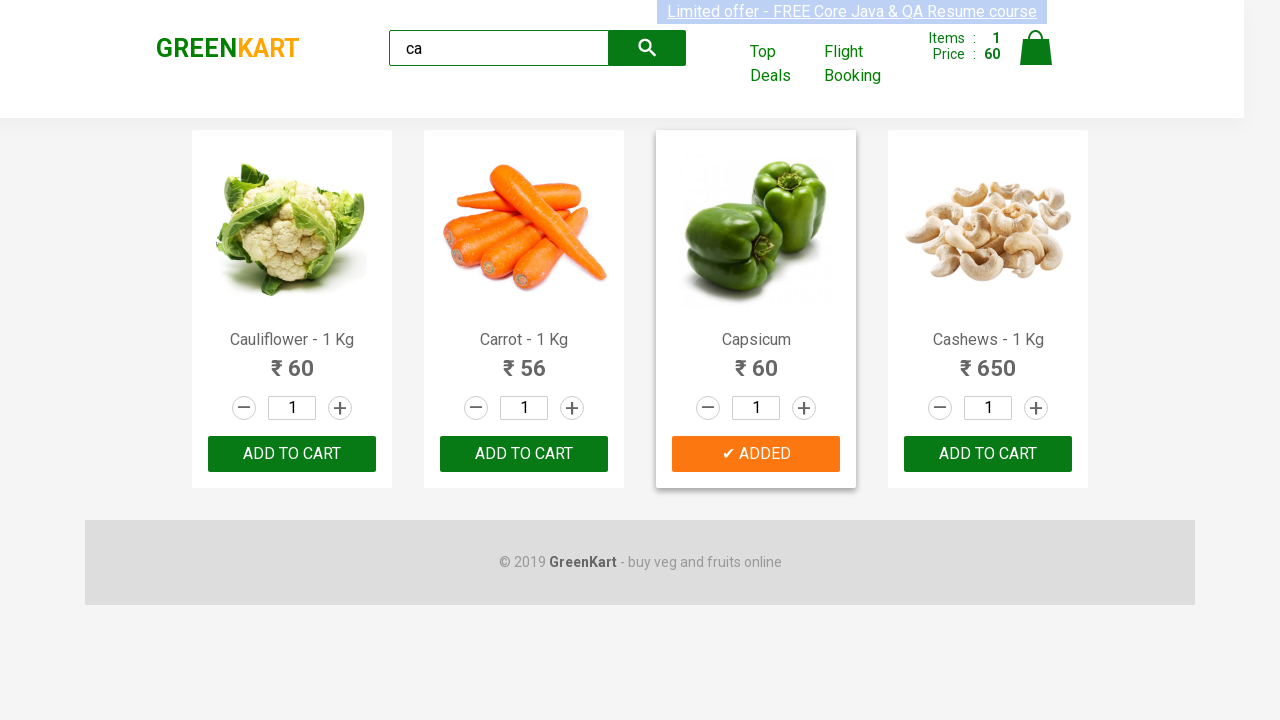